Tests keyboard key press functionality by sending space and left arrow keys to an element and verifying the result text displays the correct key pressed.

Starting URL: http://the-internet.herokuapp.com/key_presses

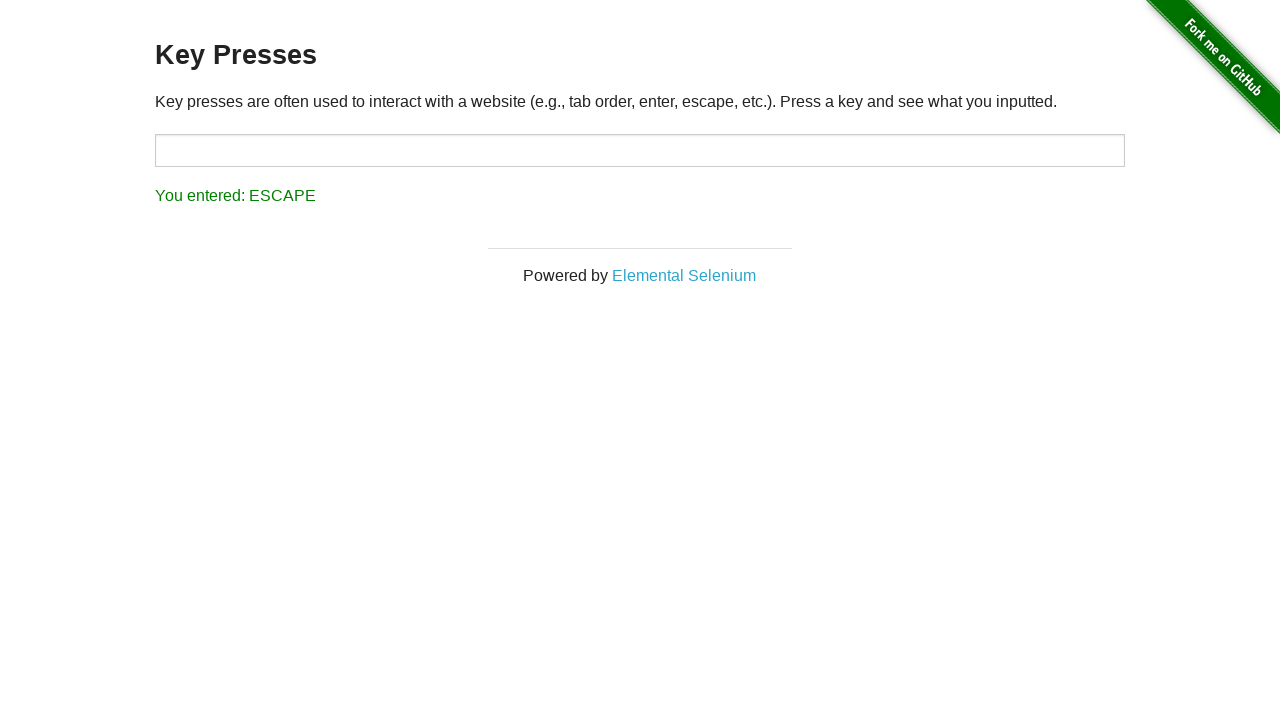

Pressed Space key on target element on #target
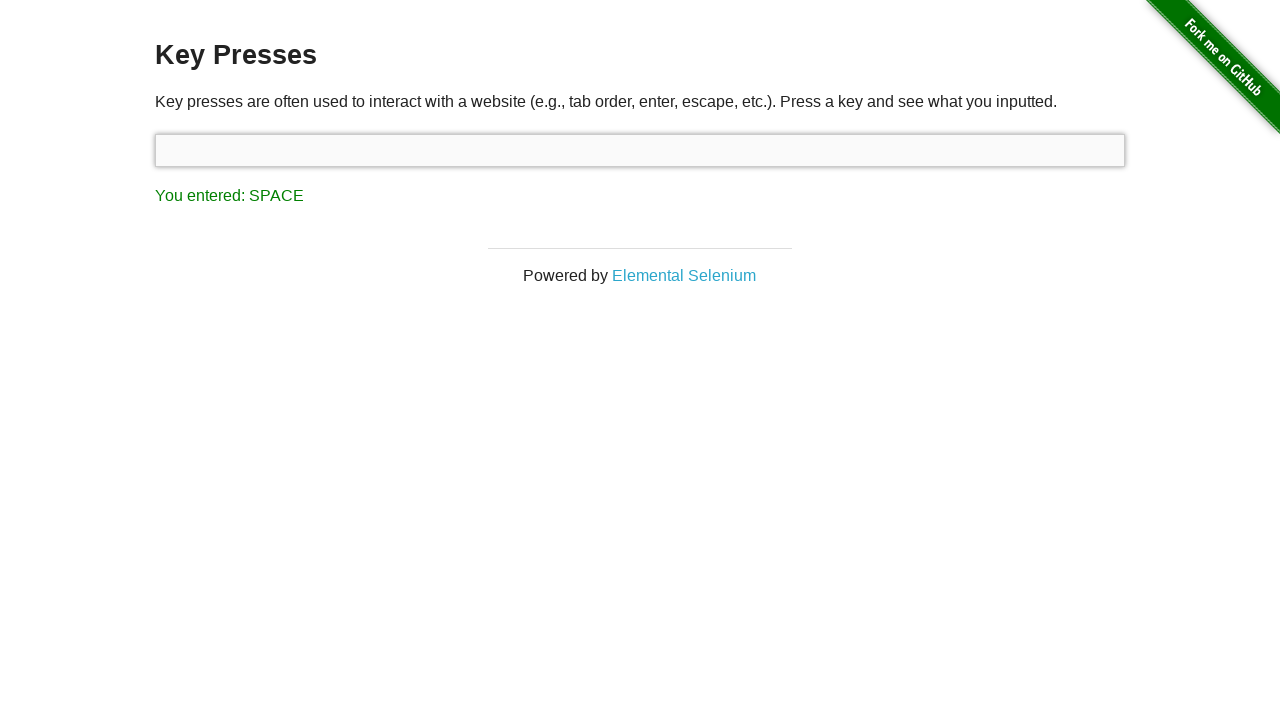

Result element loaded after Space key press
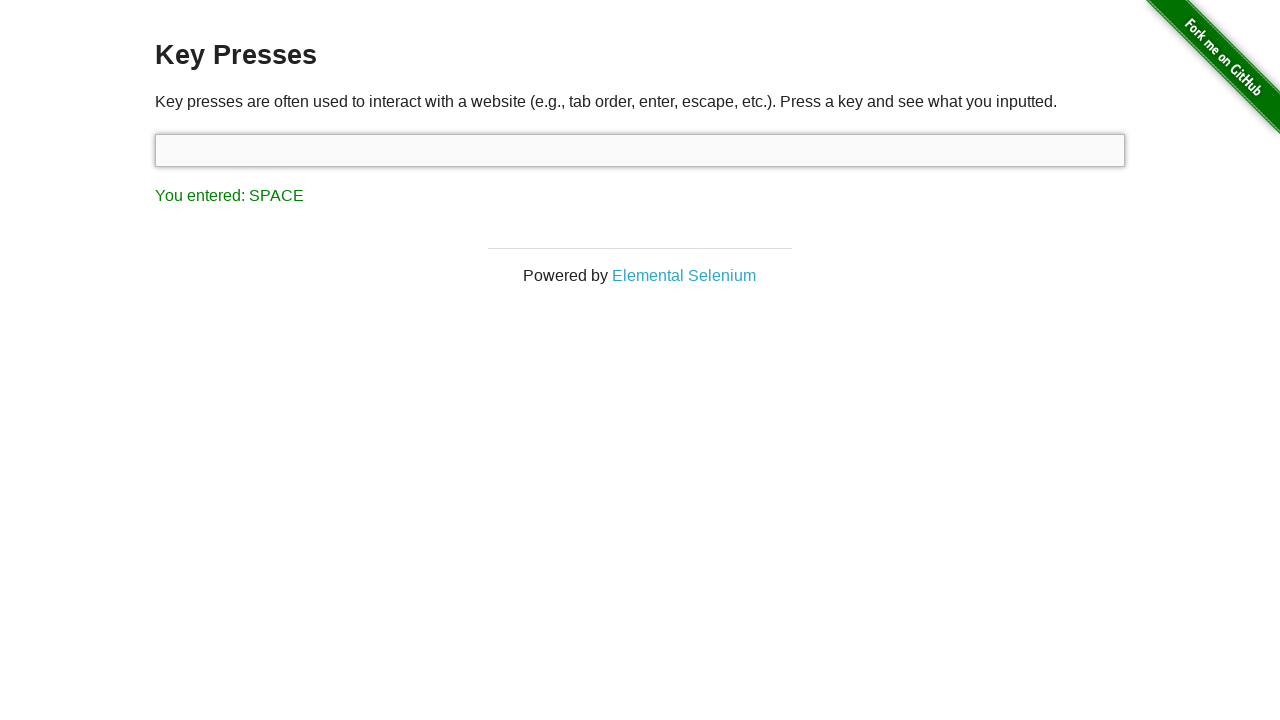

Retrieved result text from #result element
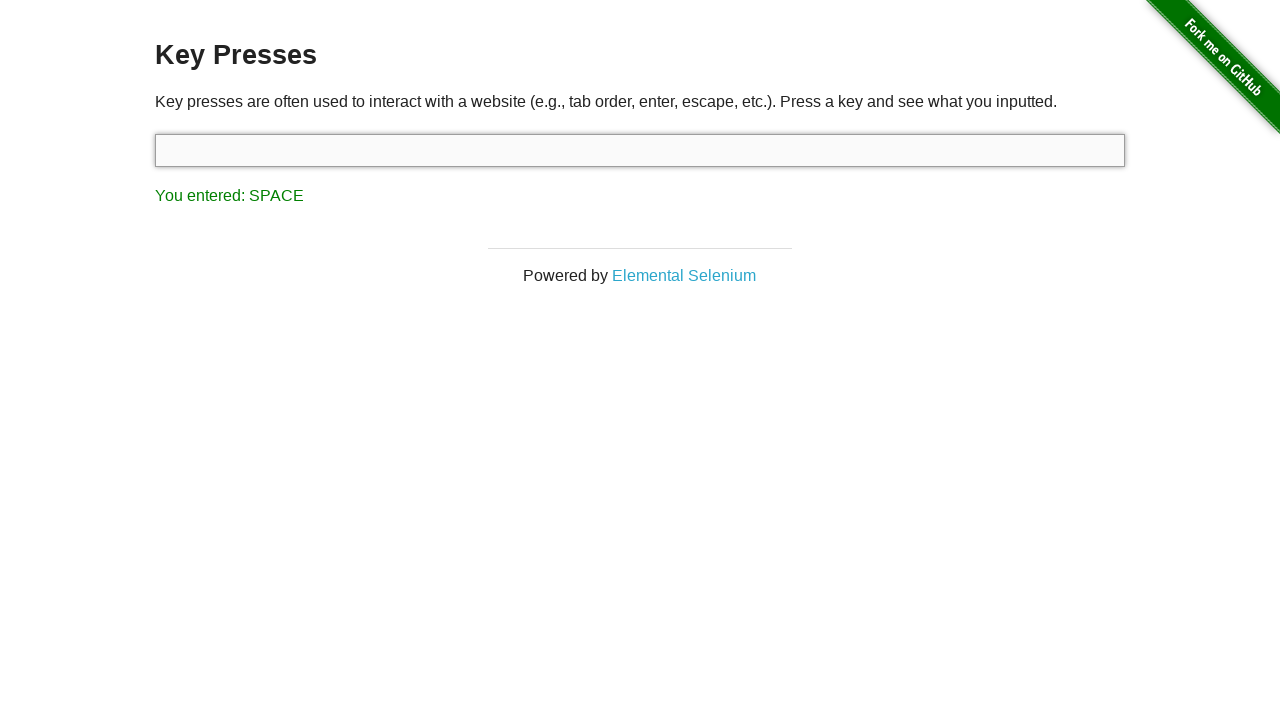

Verified result text displays 'You entered: SPACE'
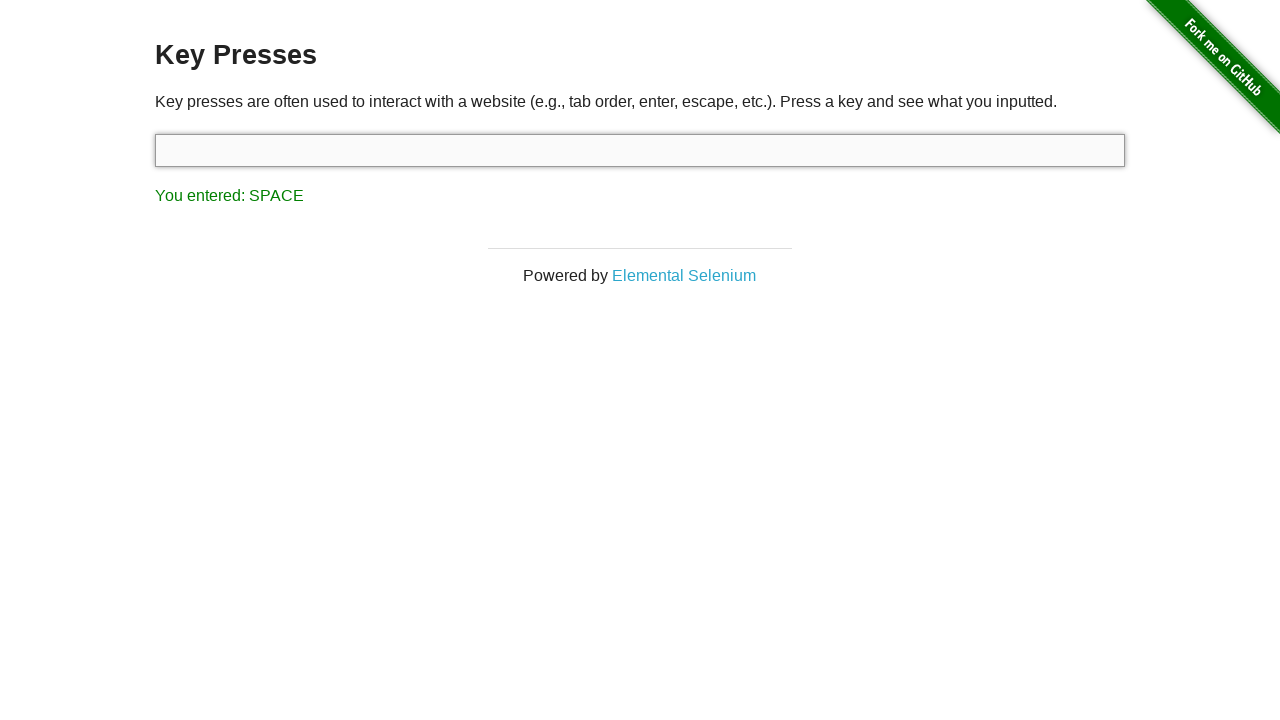

Pressed ArrowLeft key on keyboard
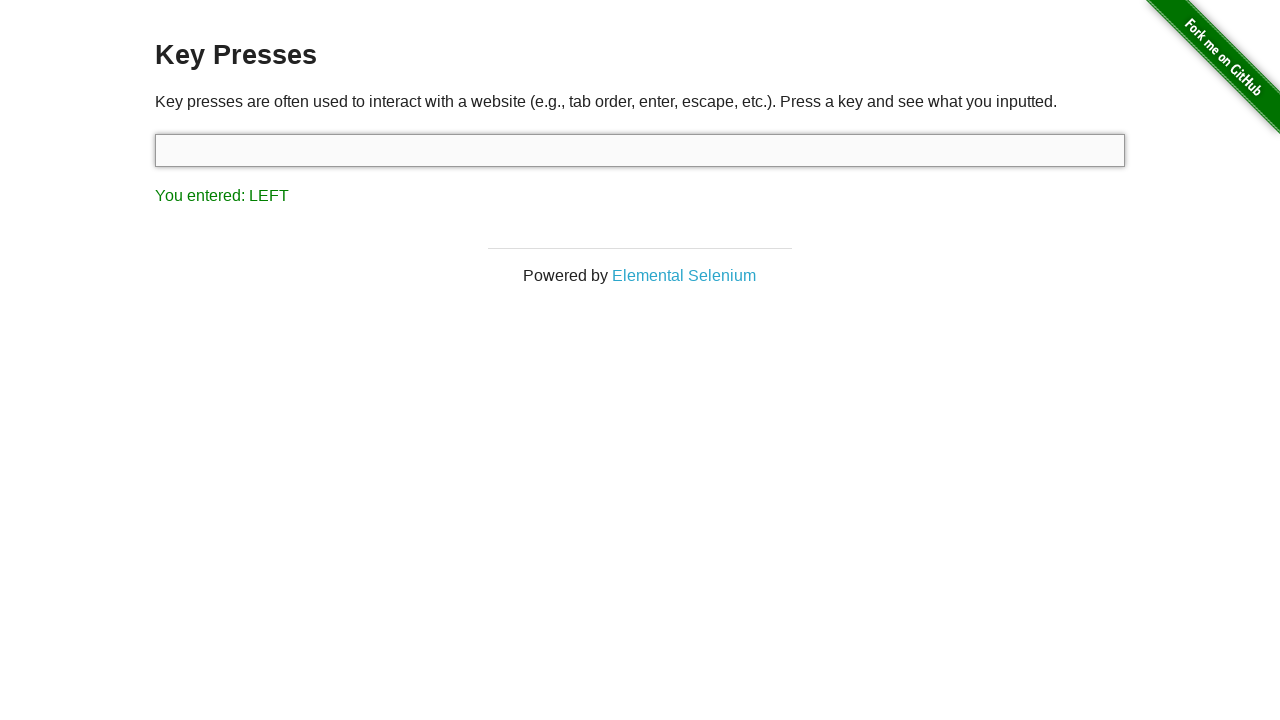

Retrieved result text from #result element after ArrowLeft press
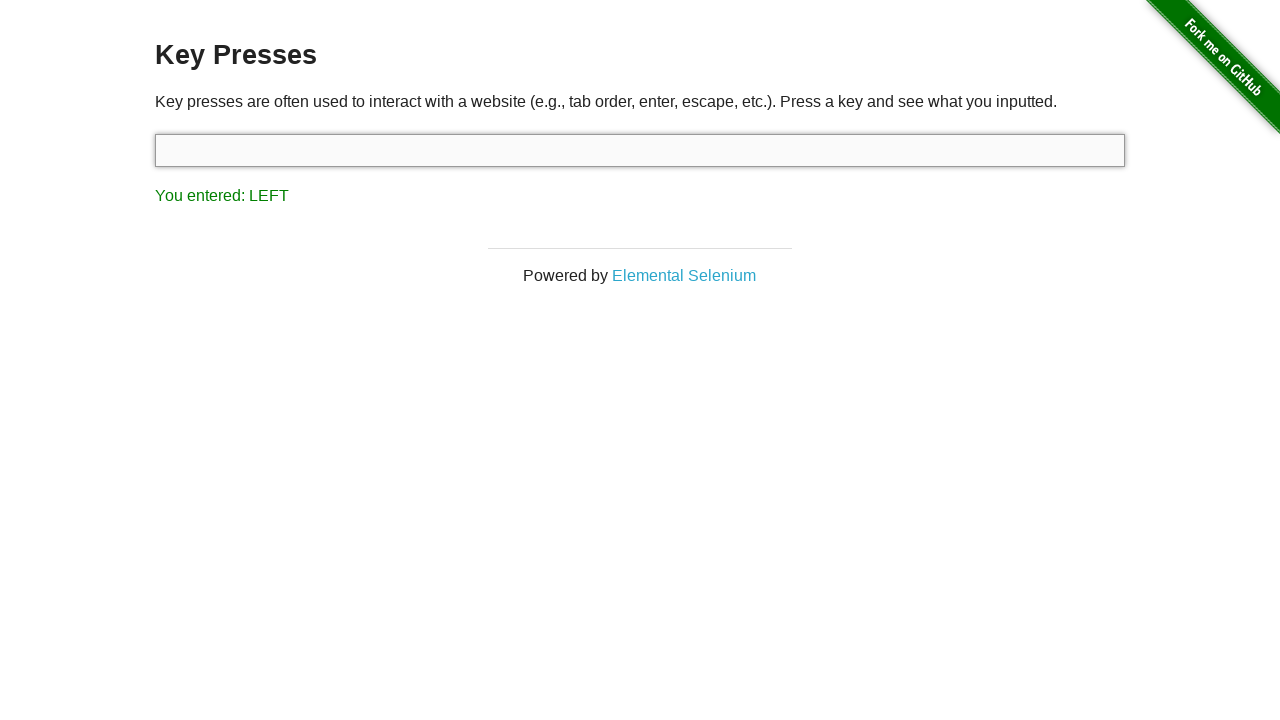

Verified result text displays 'You entered: LEFT'
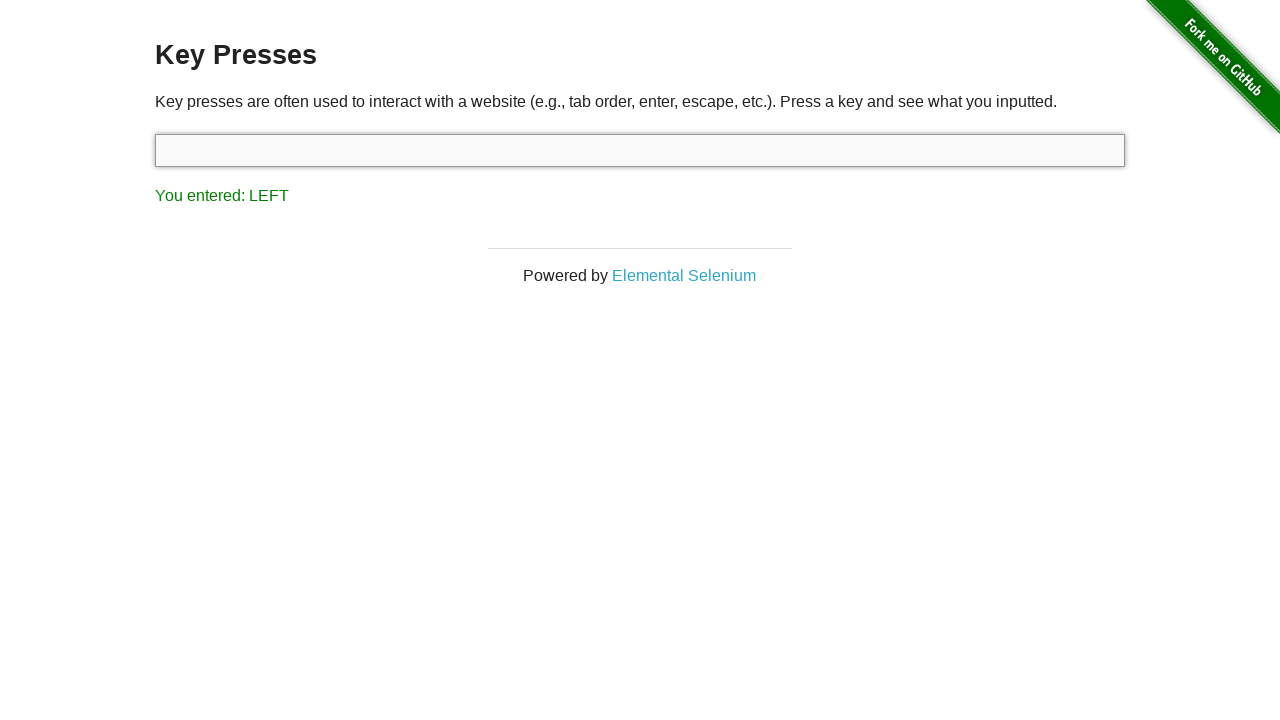

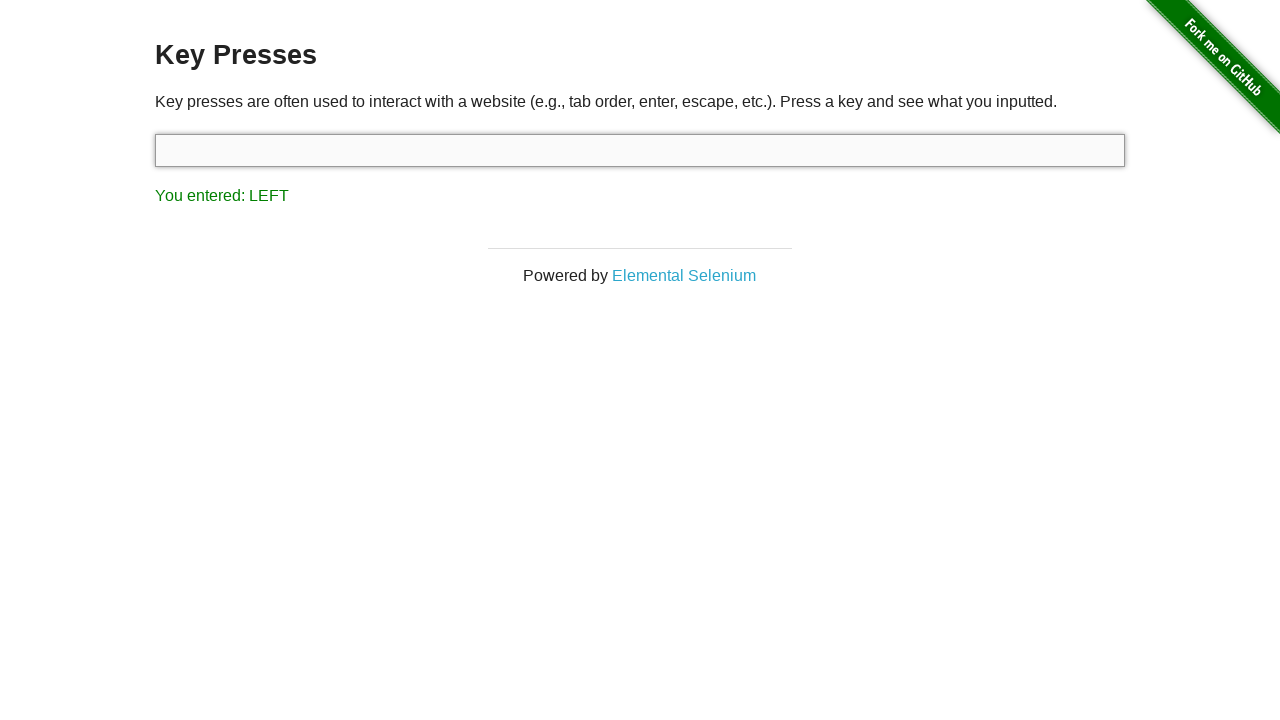